Tests locator methods on a web table page by opening and closing a registration modal, then filling out a form with personal information and submitting it.

Starting URL: https://demoqa.com/webtables

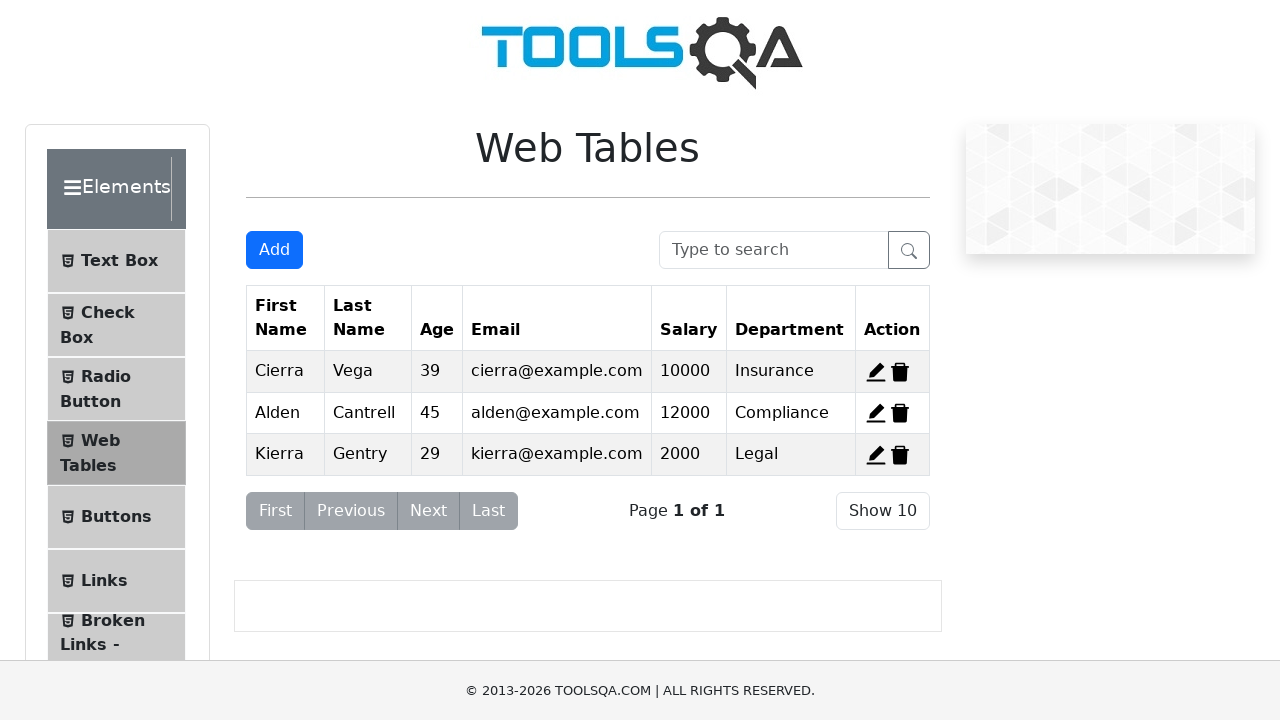

Clicked add button to open registration modal at (274, 250) on internal:role=button[name="add"i]
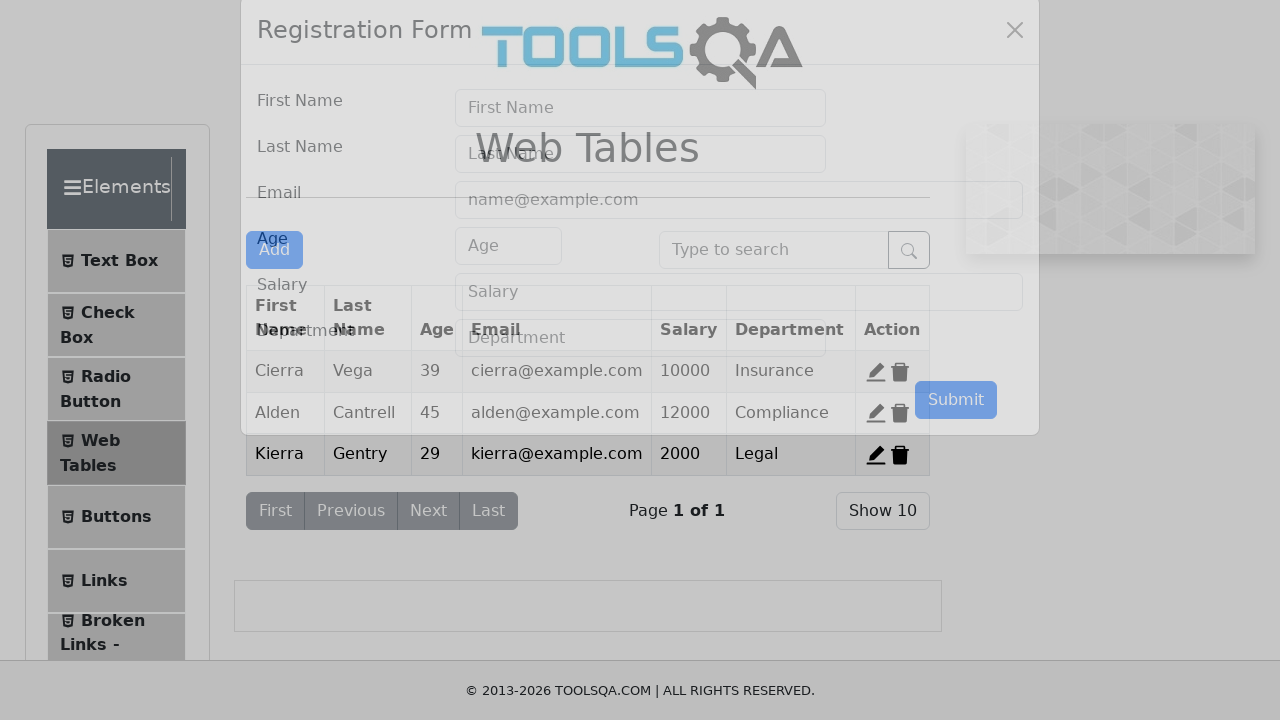

Clicked Close button to close the modal at (1015, 63) on internal:role=button[name="Close"i]
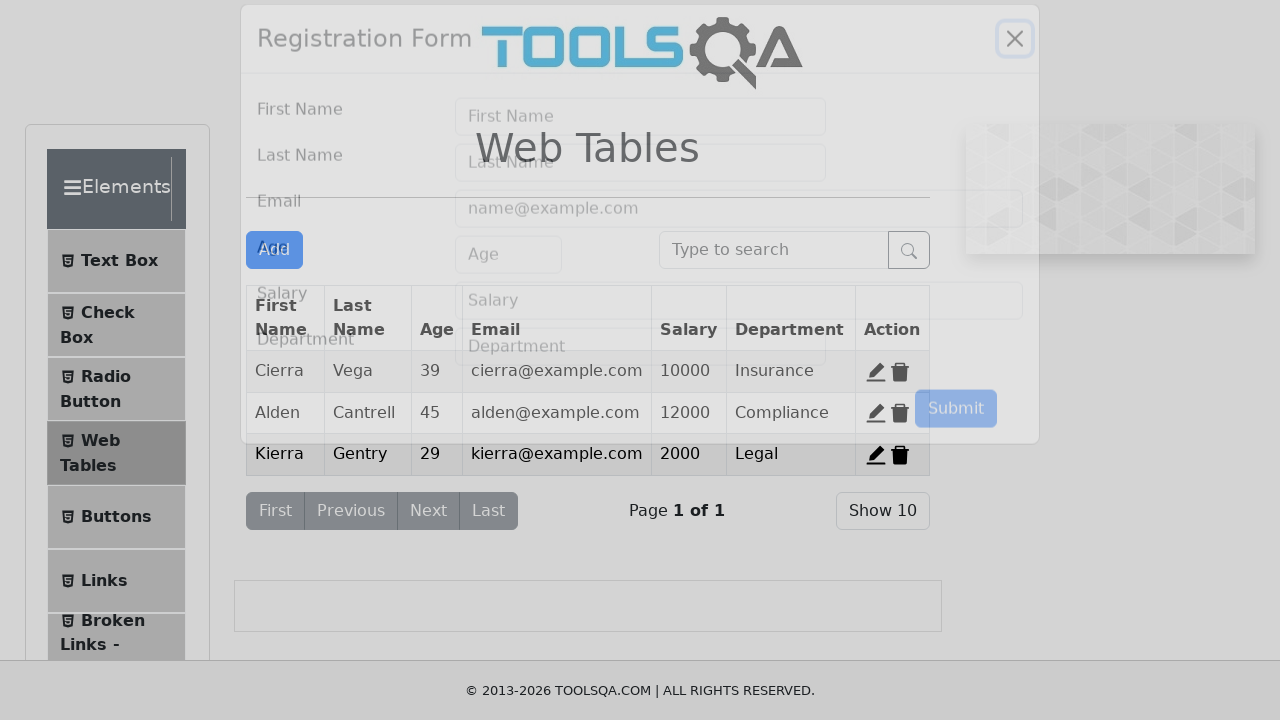

Clicked add button again using locator to reopen modal at (274, 250) on #addNewRecordButton
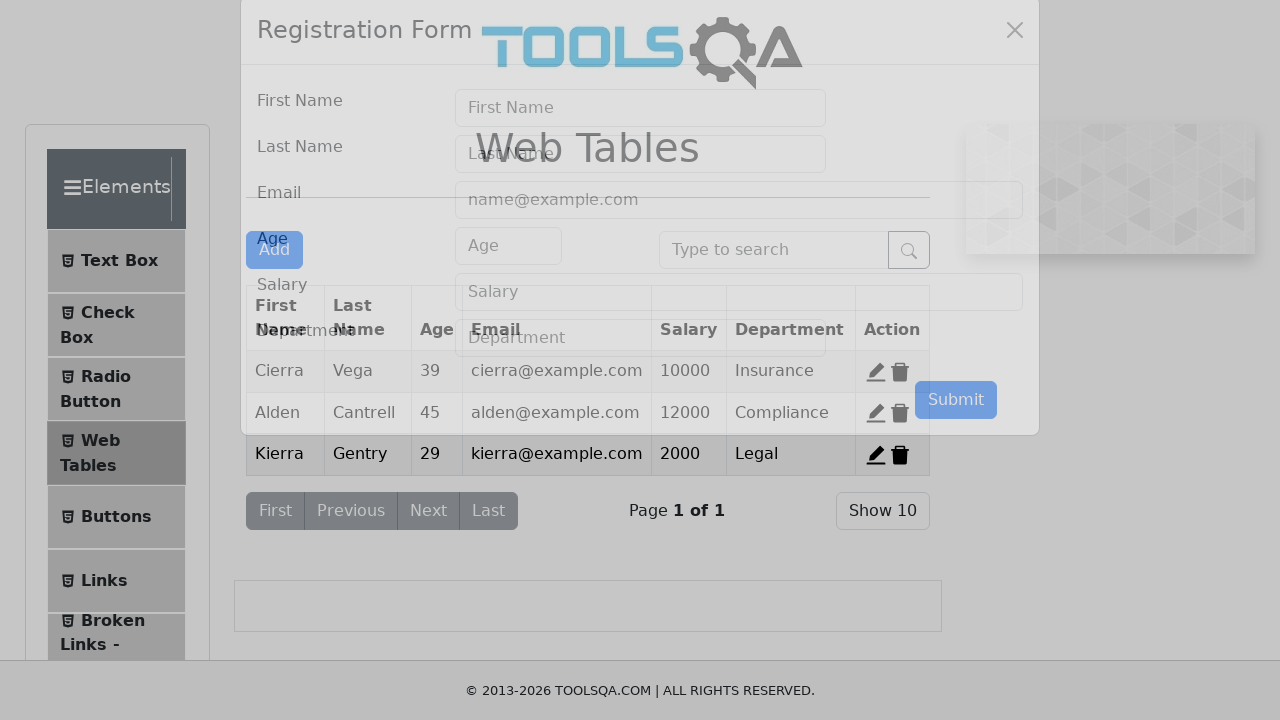

Filled First Name field with 'My First Name' on internal:role=textbox[name="First Name"i]
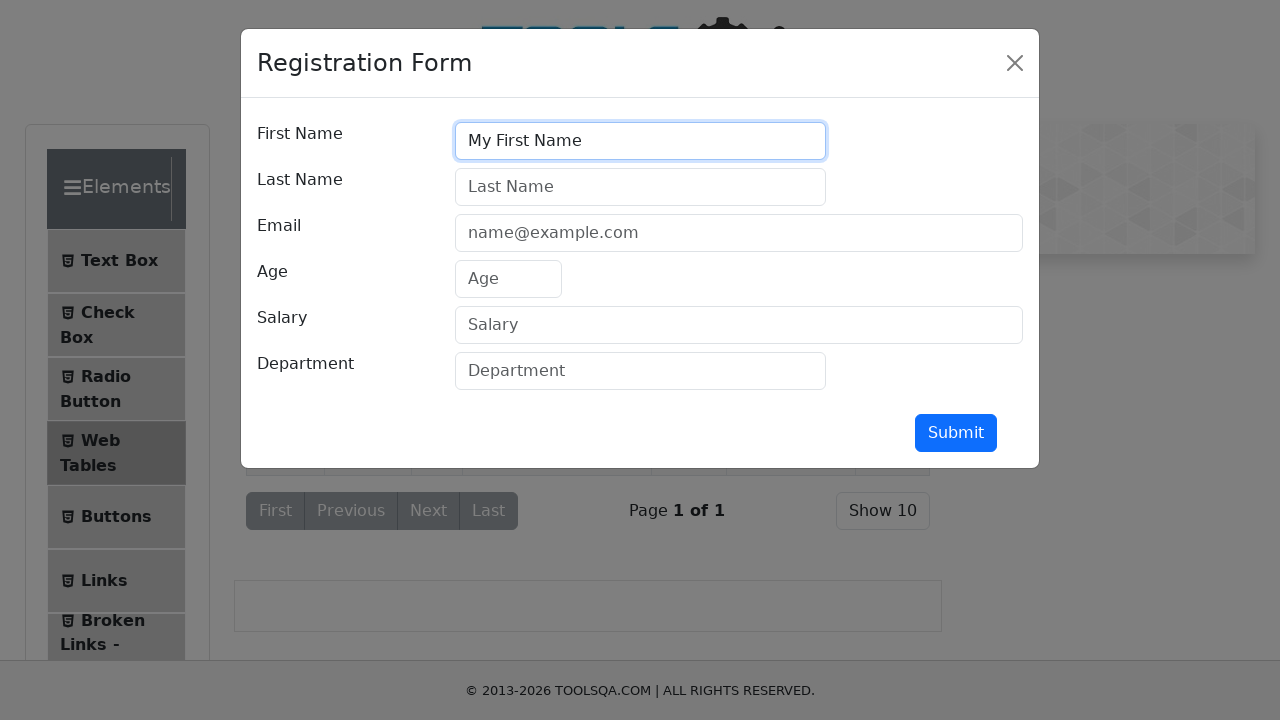

Filled Last Name field with 'My Last name' on internal:attr=[placeholder="Last Name"i]
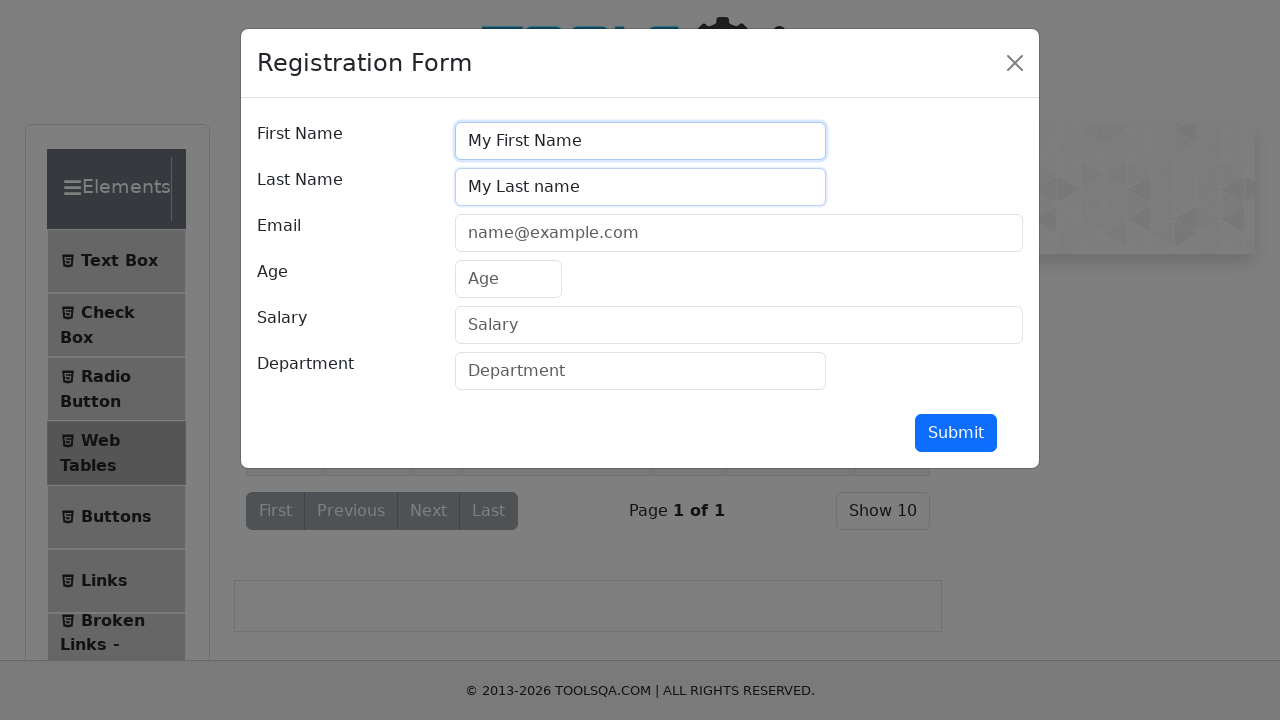

Filled Email field with 'example@example.com' on #userEmail
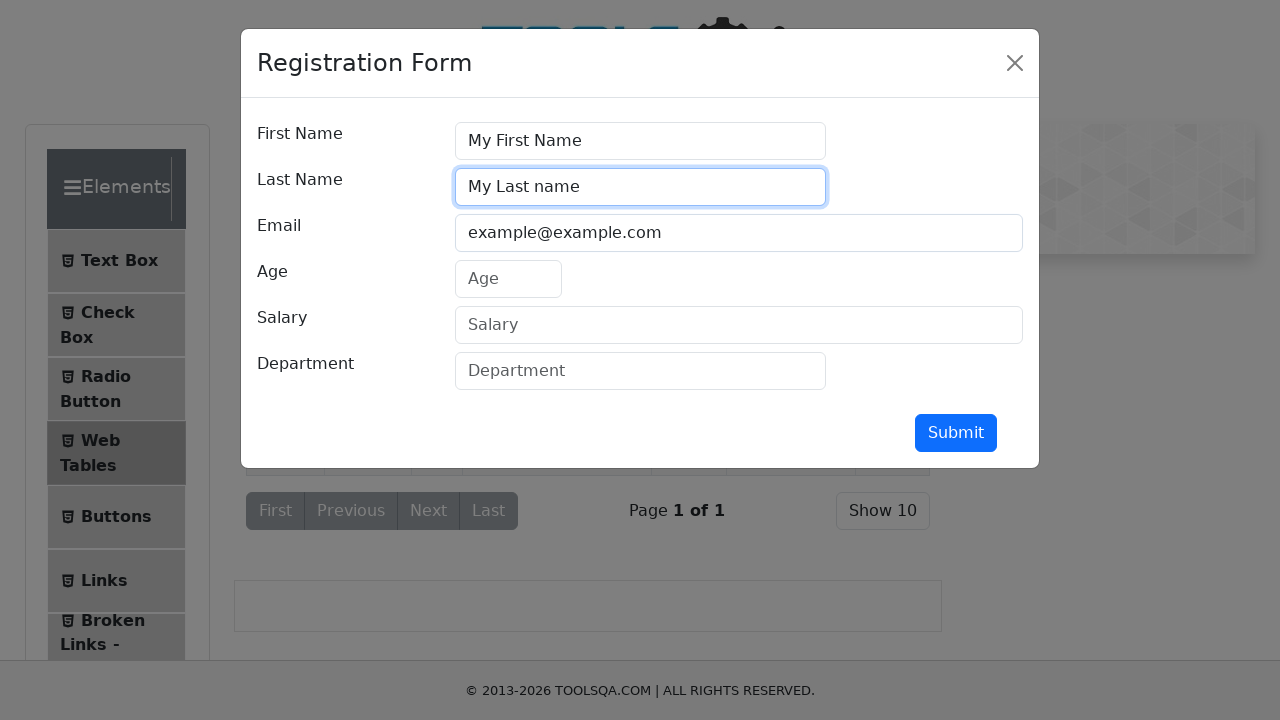

Filled Age field with '99' on xpath=//*[@id="age"]
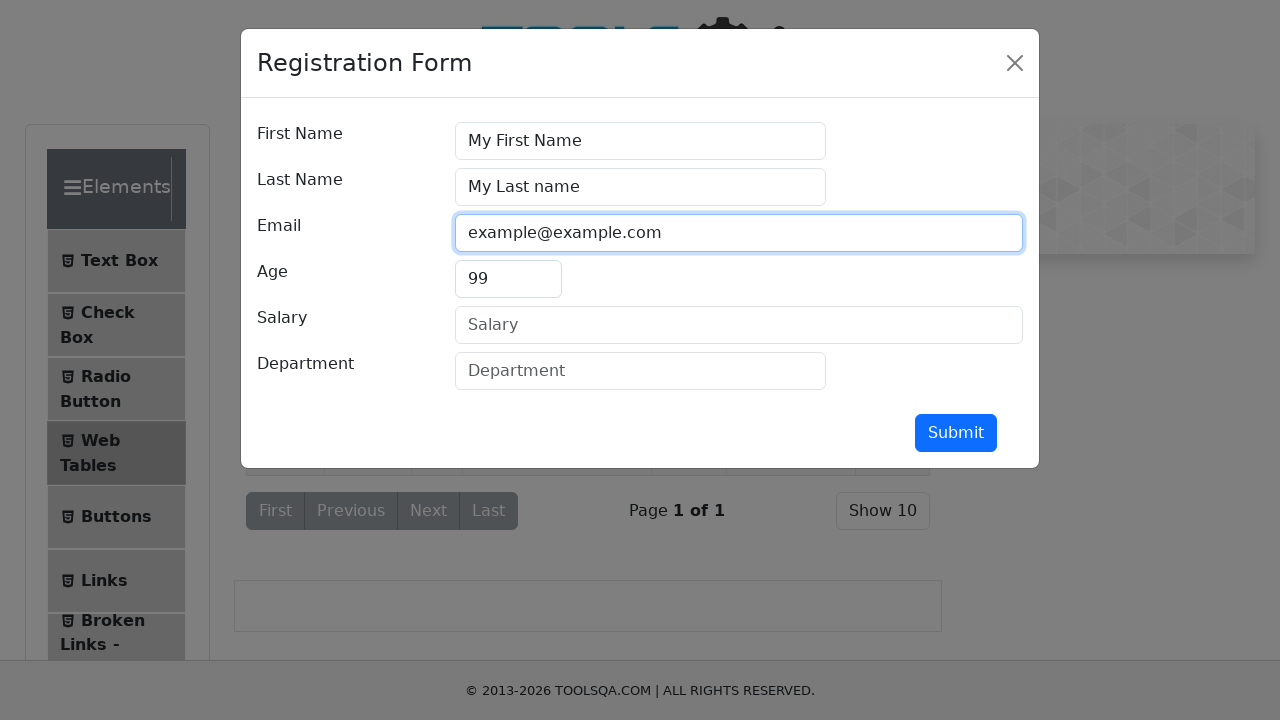

Filled Salary field with '1000' on #salary
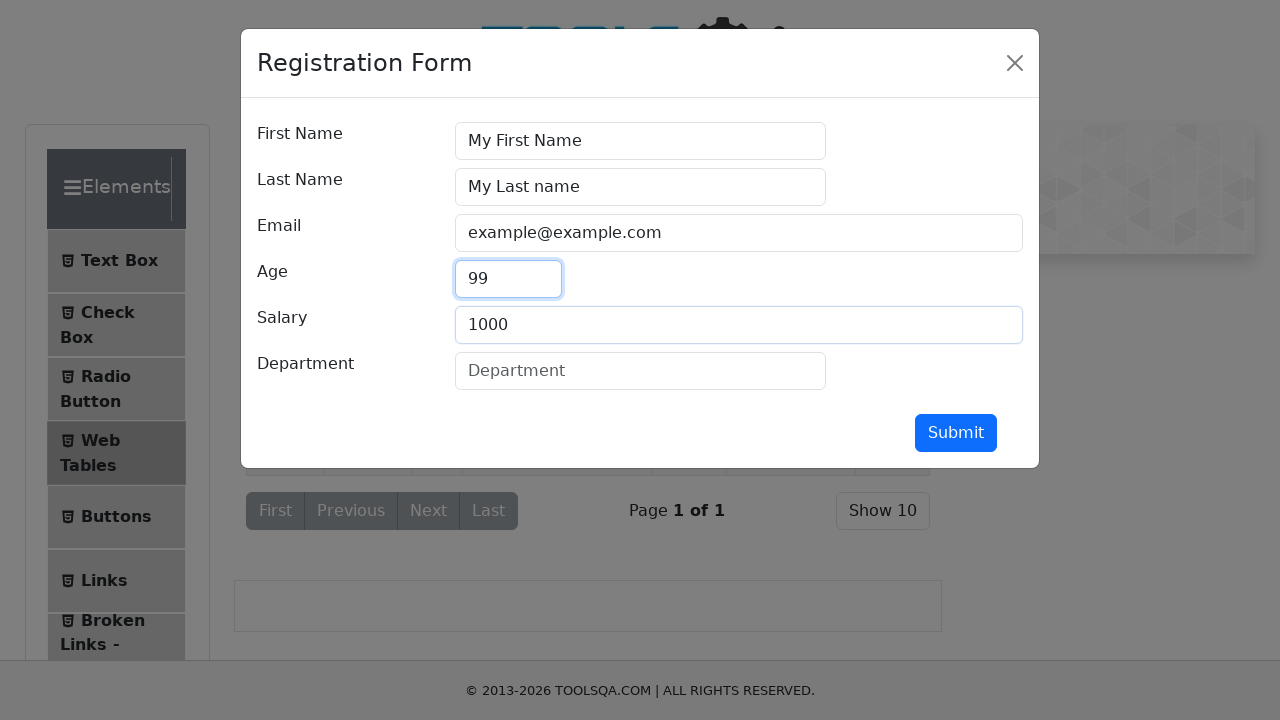

Filled Department field with 'something' on xpath=//input[@placeholder='Department' and @id='department']
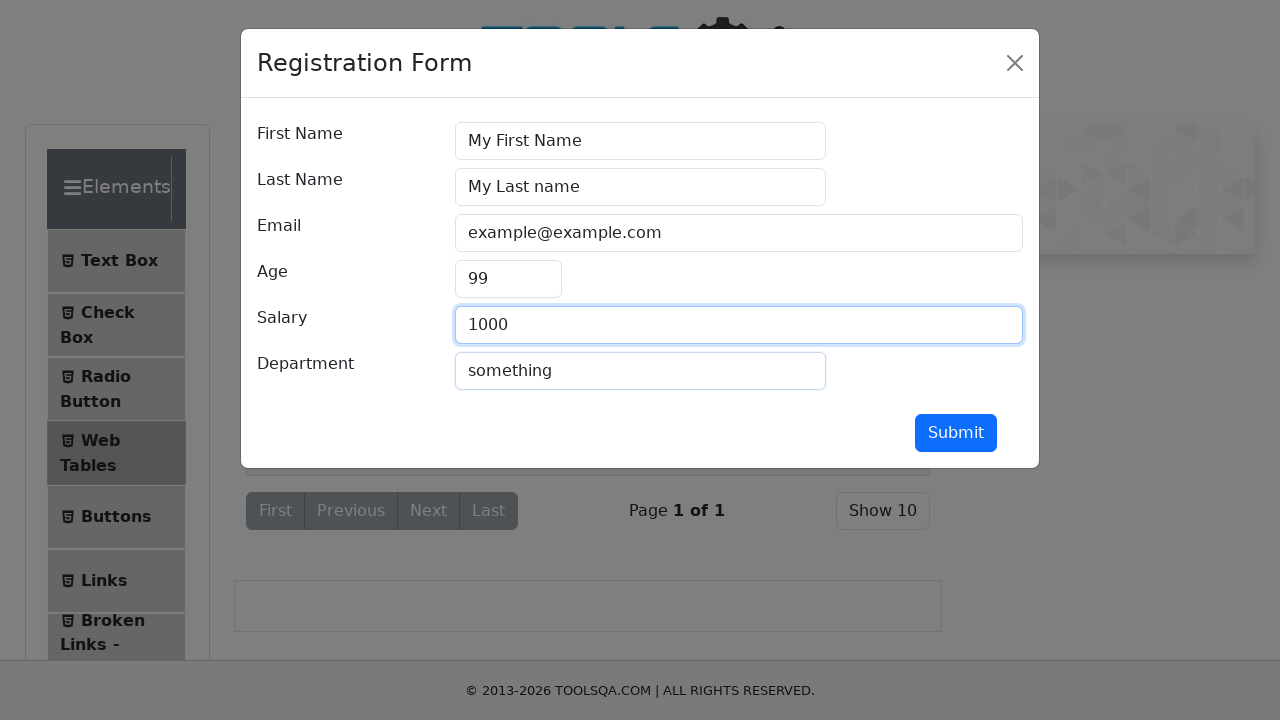

Clicked Submit button to submit the registration form at (956, 433) on internal:role=button[name="Submit"i]
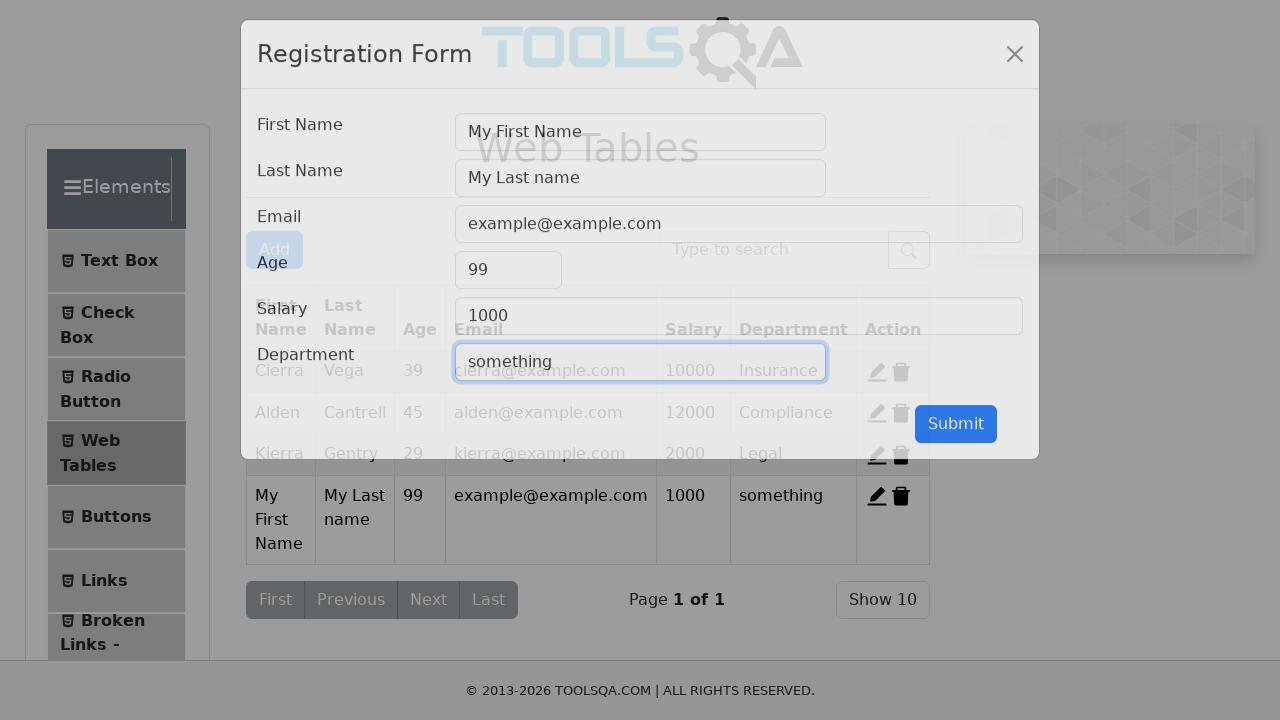

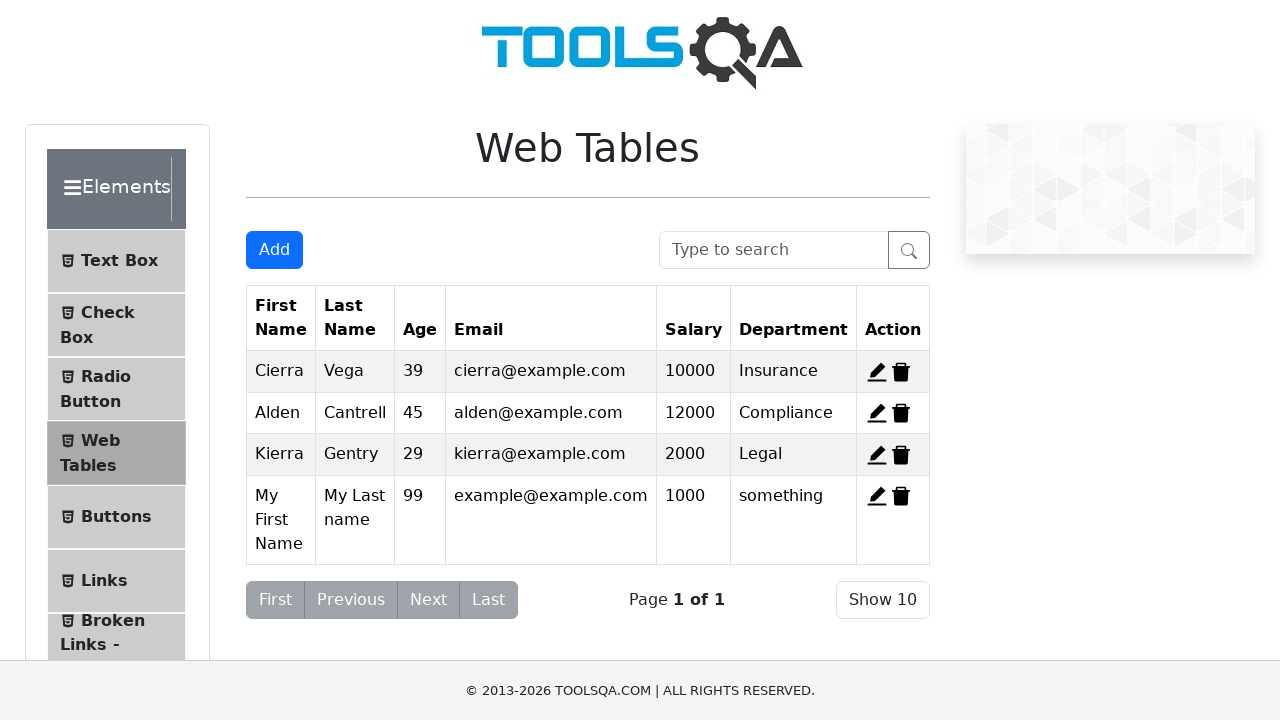